Tests form elements including checkboxes, radio buttons, autocomplete dropdown, and table data validation

Starting URL: https://rahulshettyacademy.com/AutomationPractice/

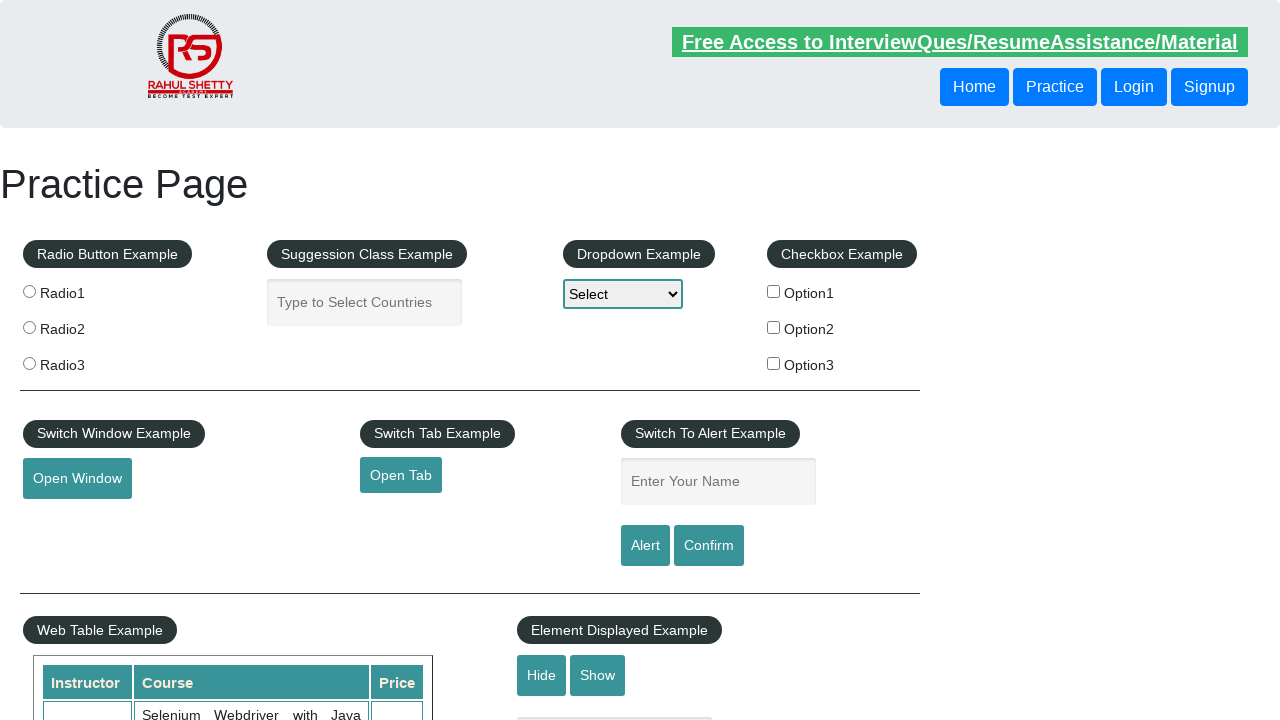

Checked checkbox option 1 at (774, 291) on #checkBoxOption1
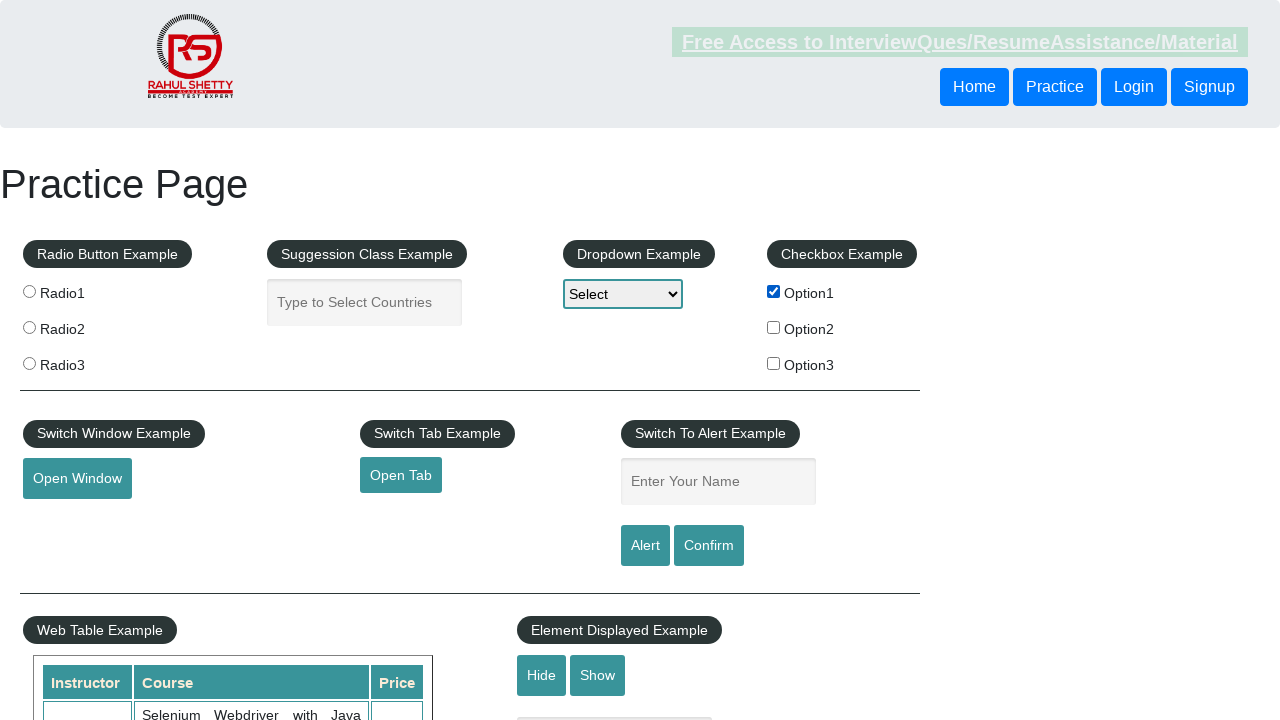

Unchecked checkbox option 1 at (774, 291) on #checkBoxOption1
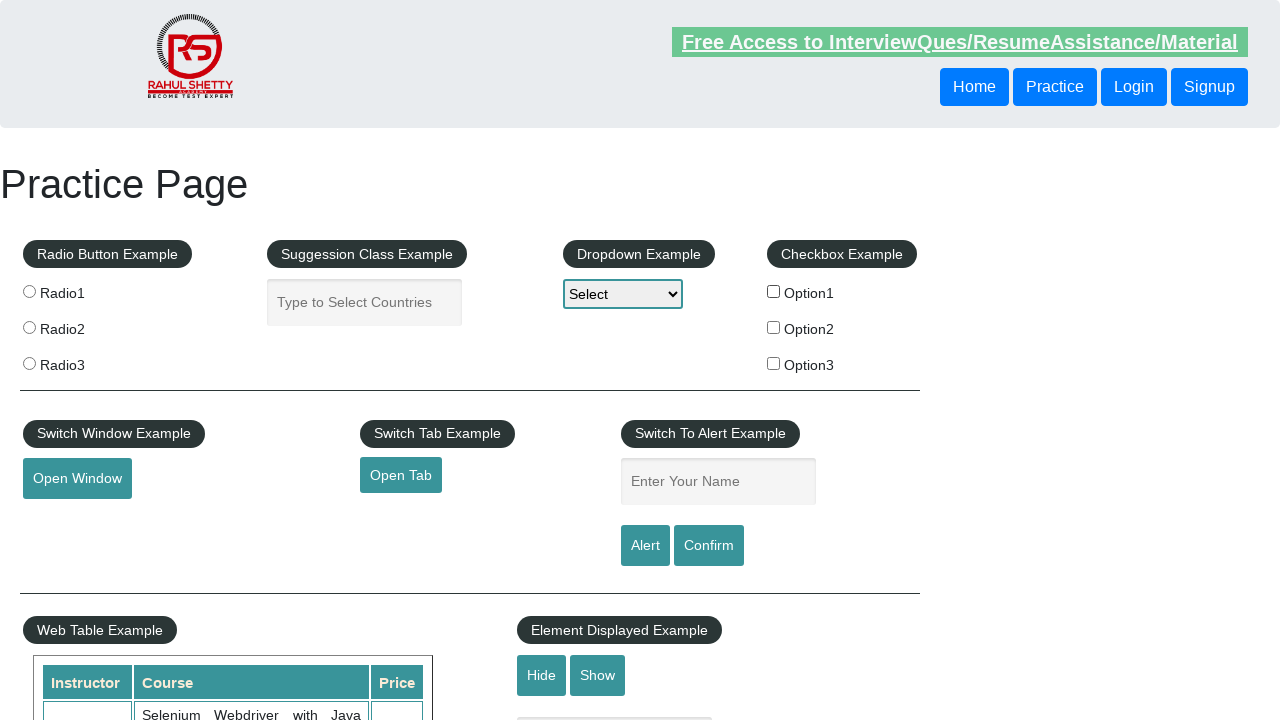

Checked checkbox option 3 at (774, 363) on #checkBoxOption3
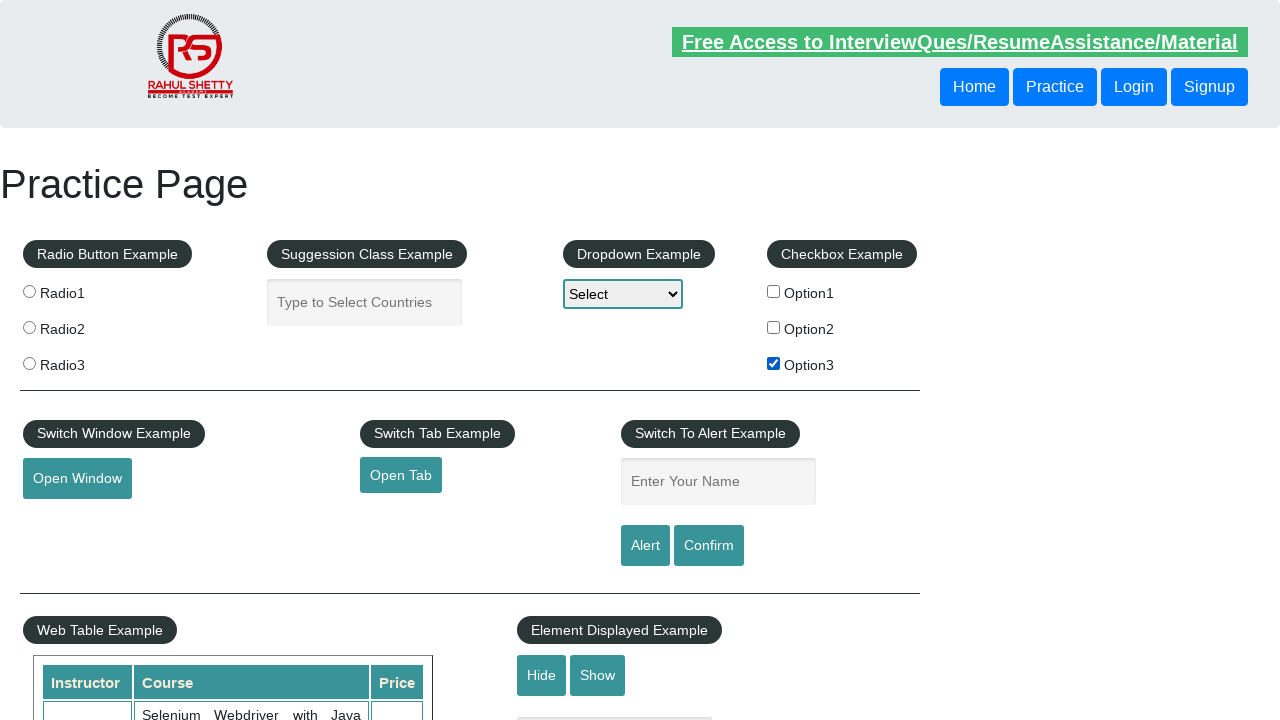

Checked multiple checkbox option 1 at (774, 291) on input[value='option1']
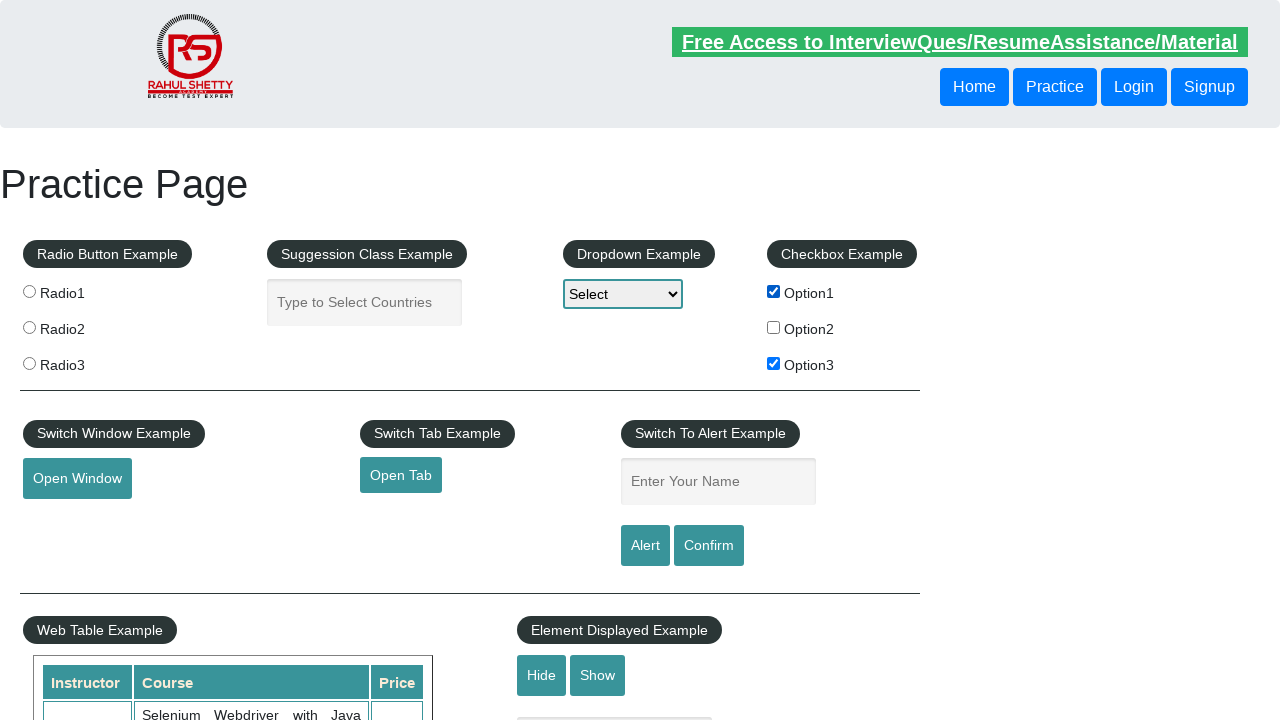

Checked multiple checkbox option 2 at (774, 327) on input[value='option2']
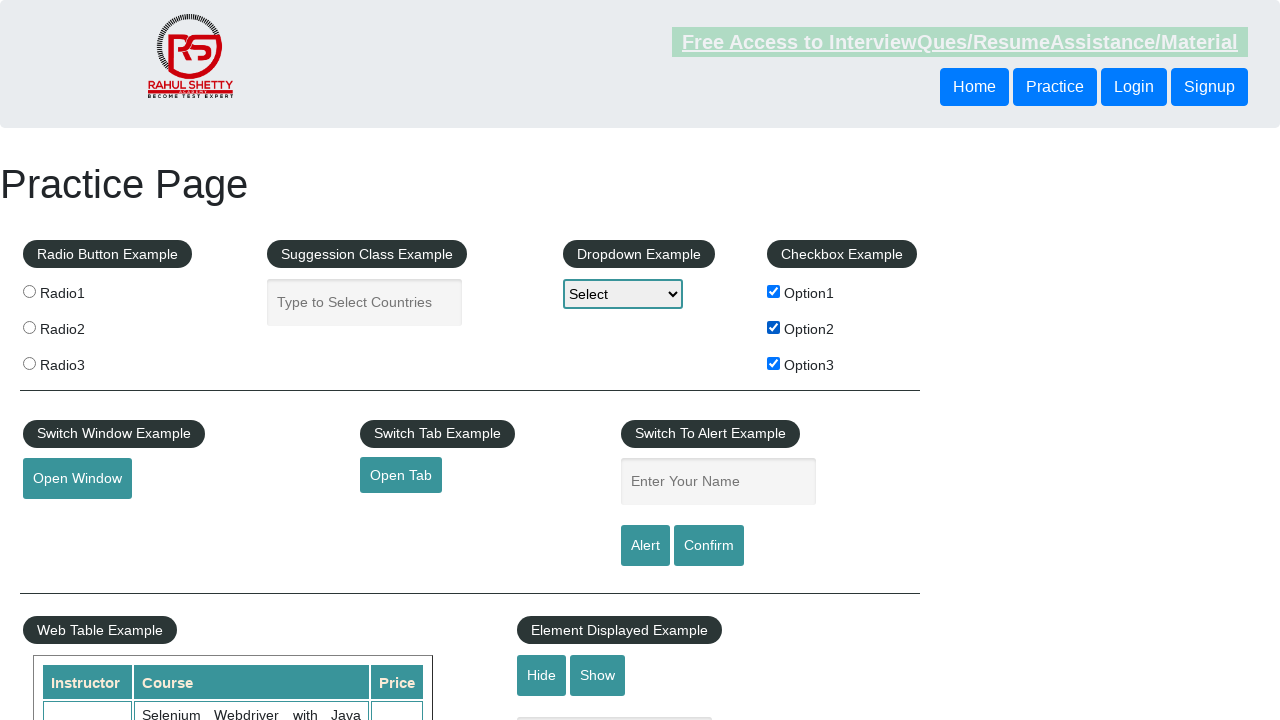

Selected radio button option 2 at (29, 327) on input[value='radio2']
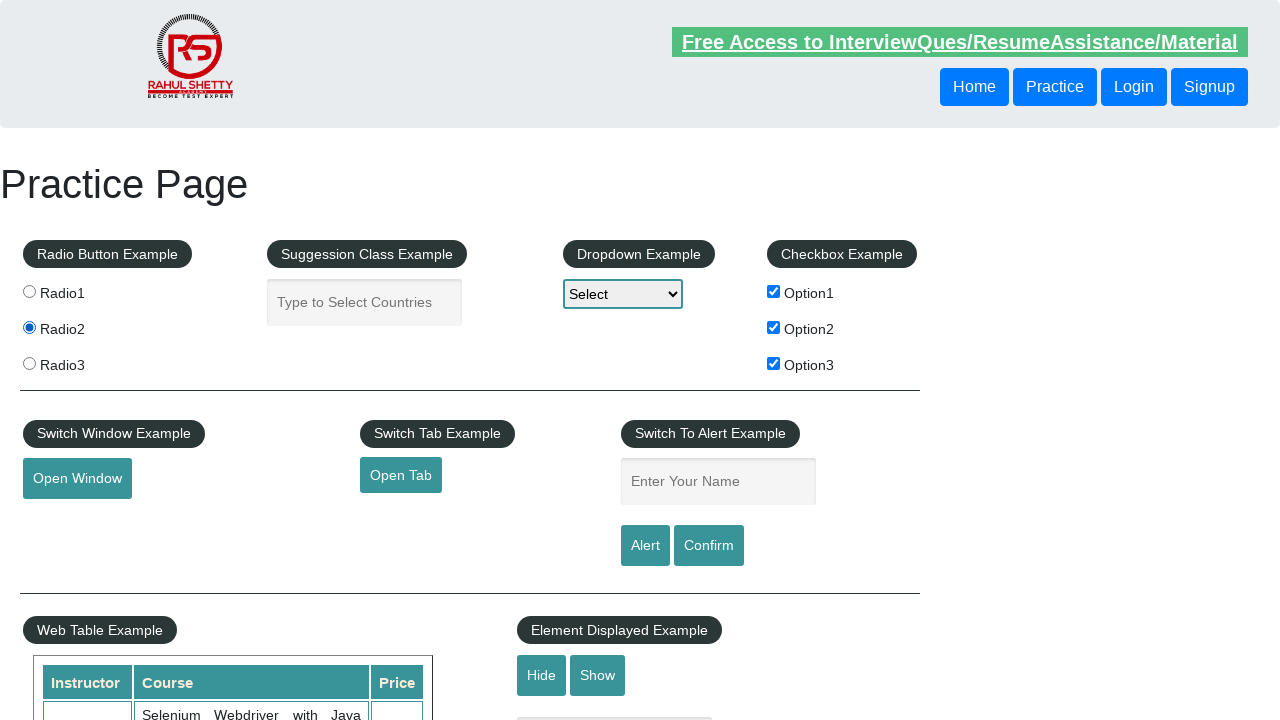

Filled autocomplete field with 'mo' on #autocomplete
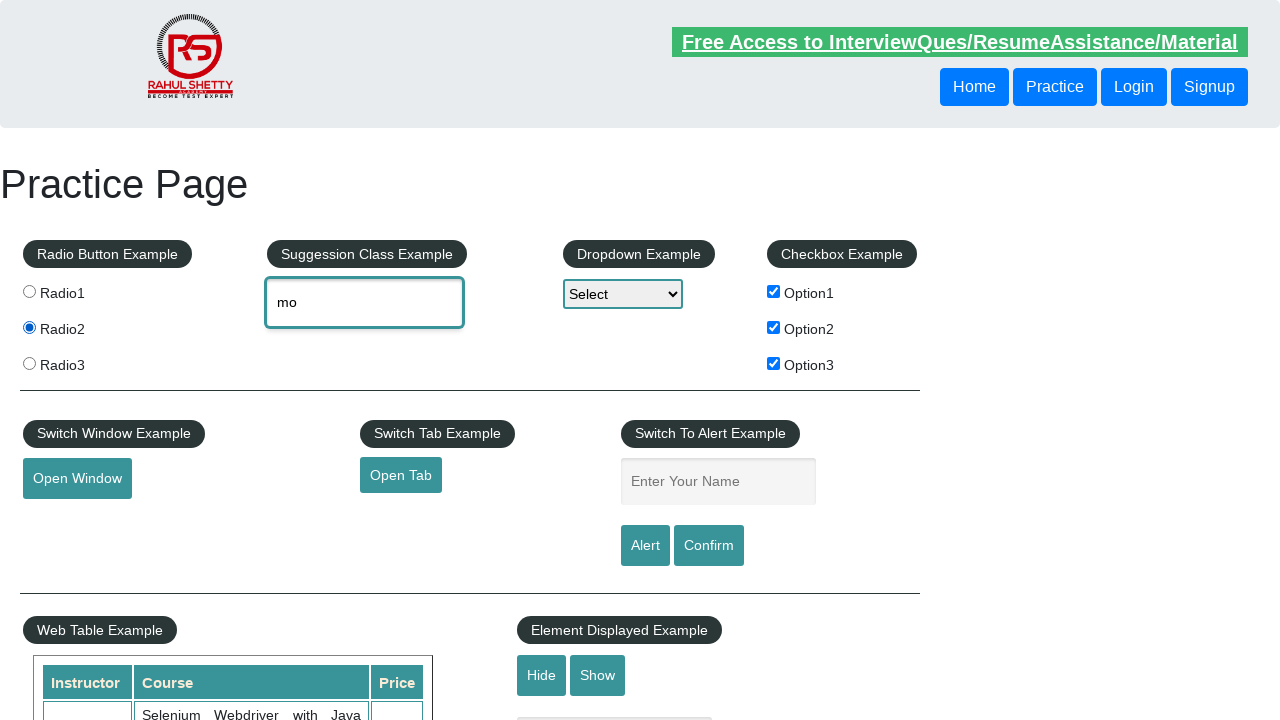

Autocomplete dropdown suggestions loaded
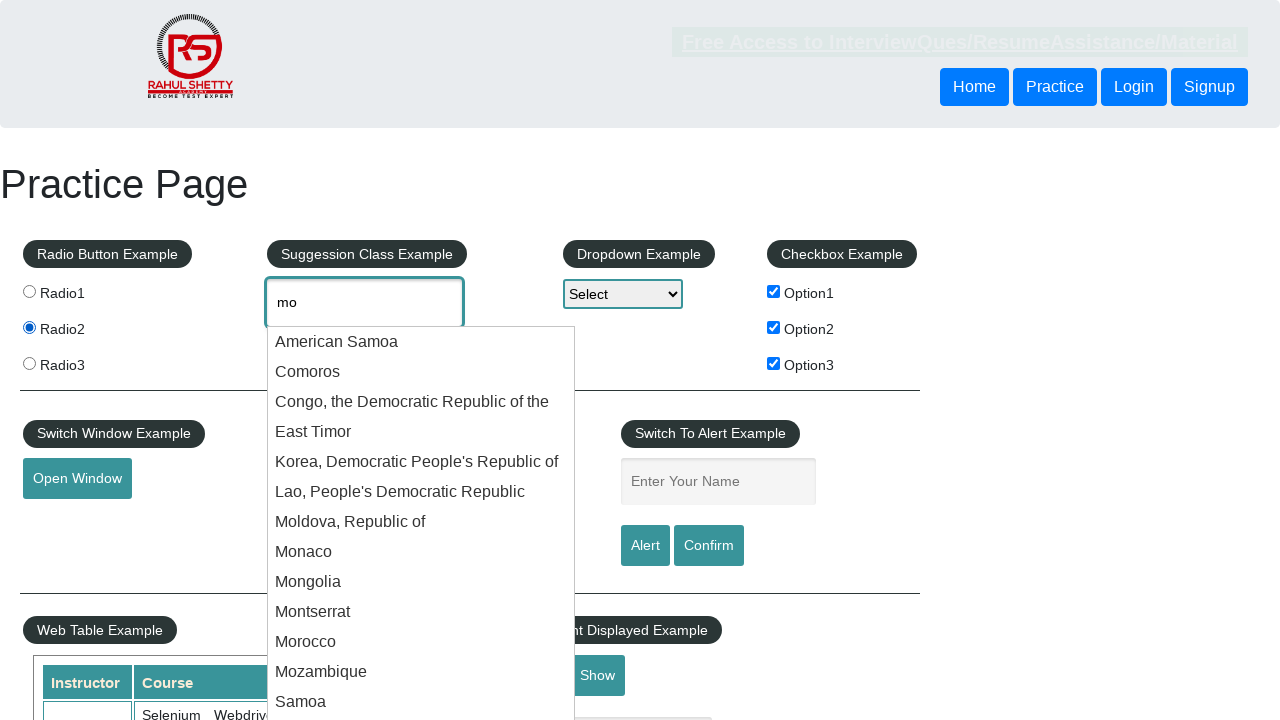

Located East Timor option in dropdown
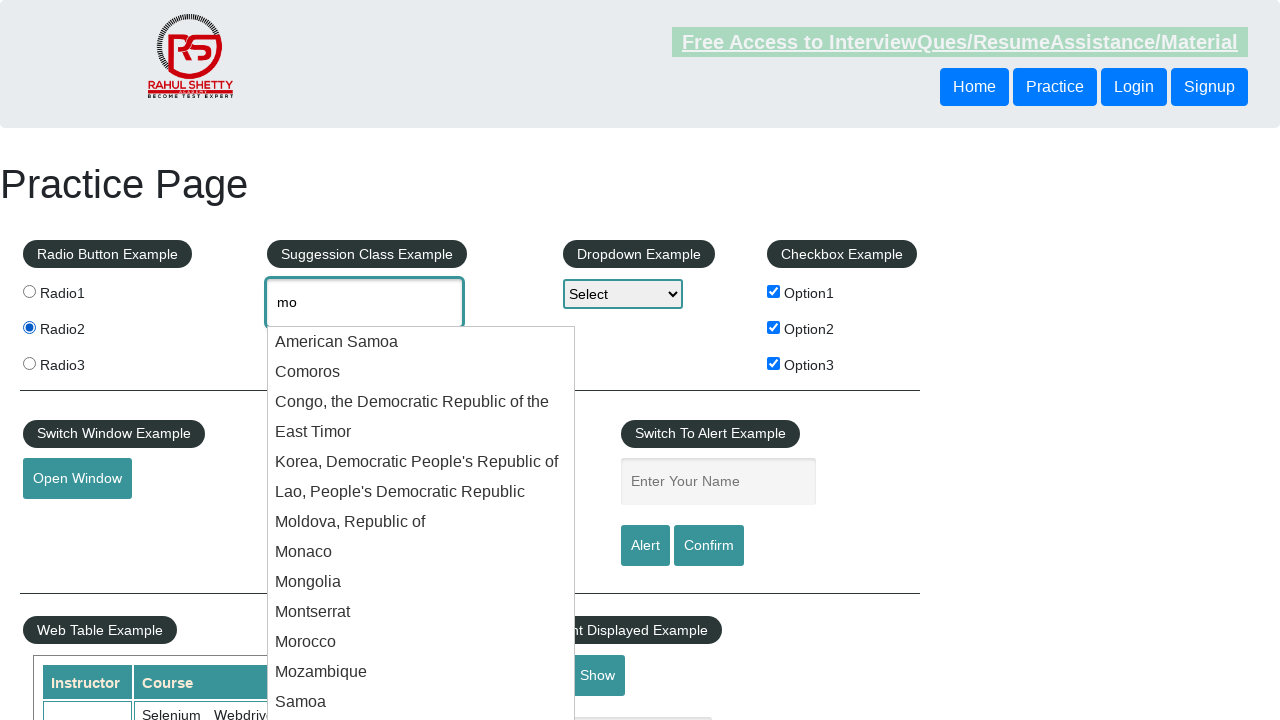

Selected East Timor from autocomplete dropdown at (421, 432) on .ui-menu-item >> internal:has-text="East Timor"i
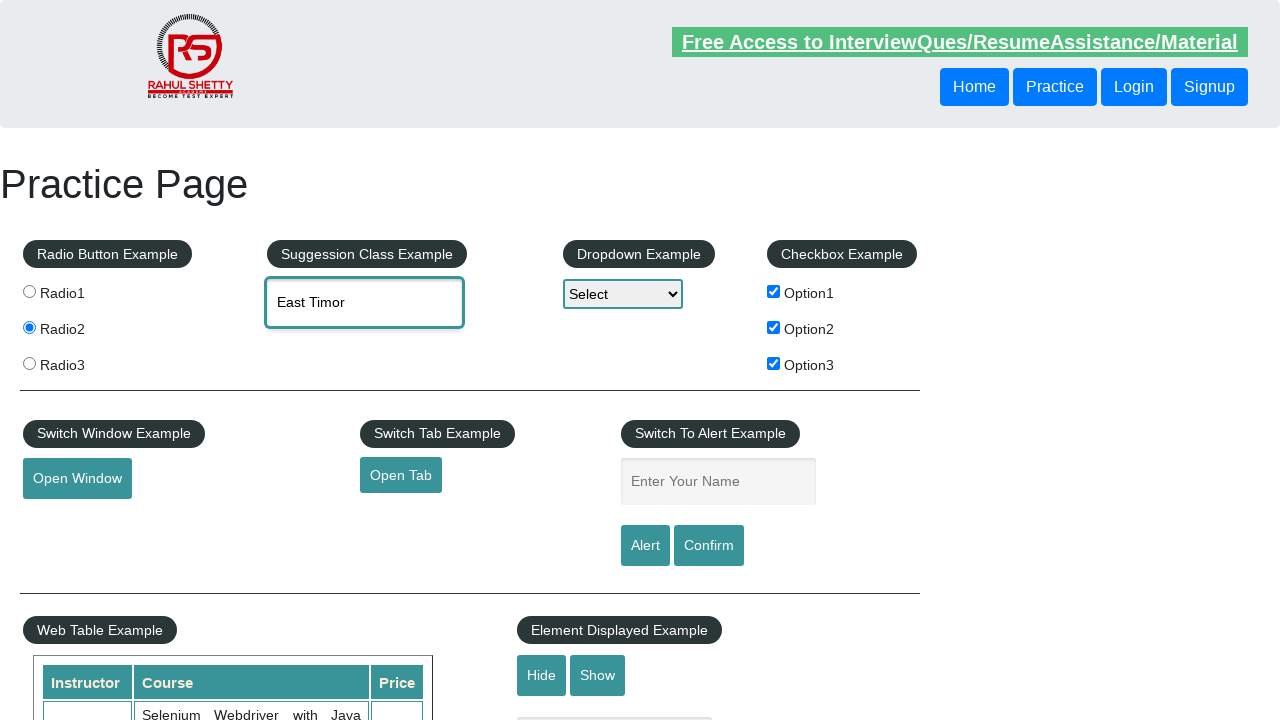

Located table rows with course names
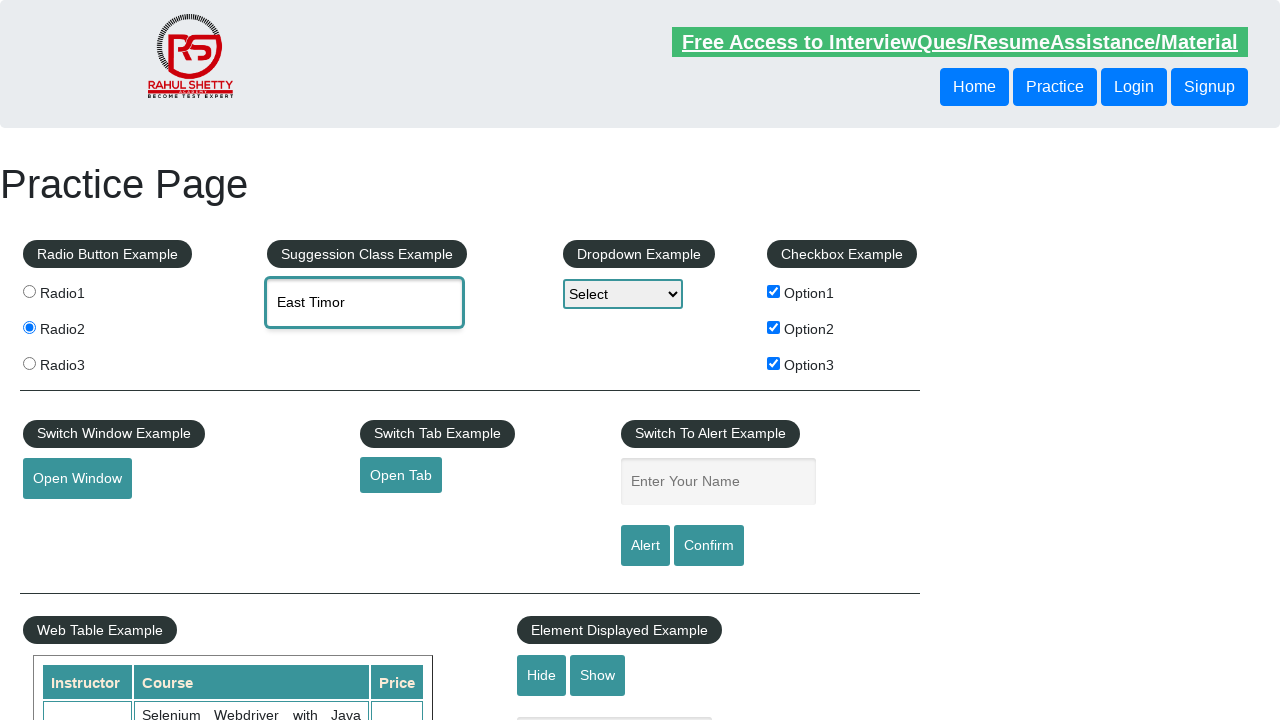

Found JMETER course in table at row 4
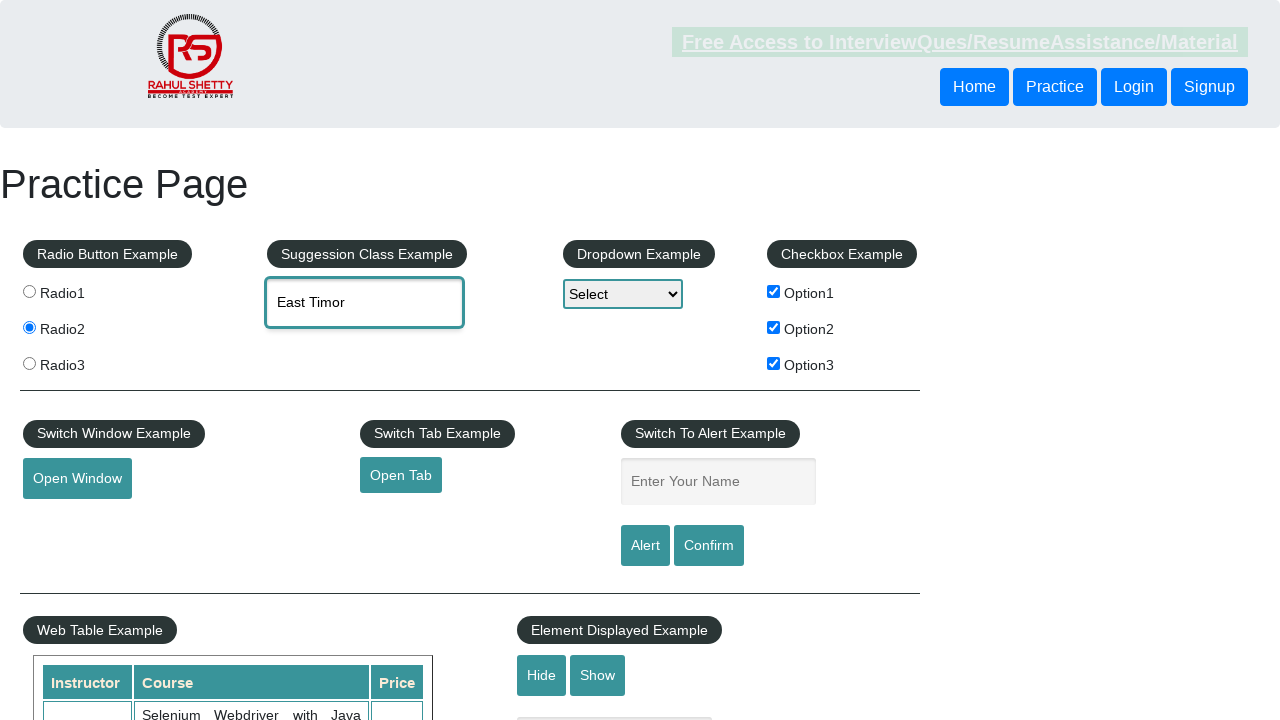

Located price cell for JMETER course
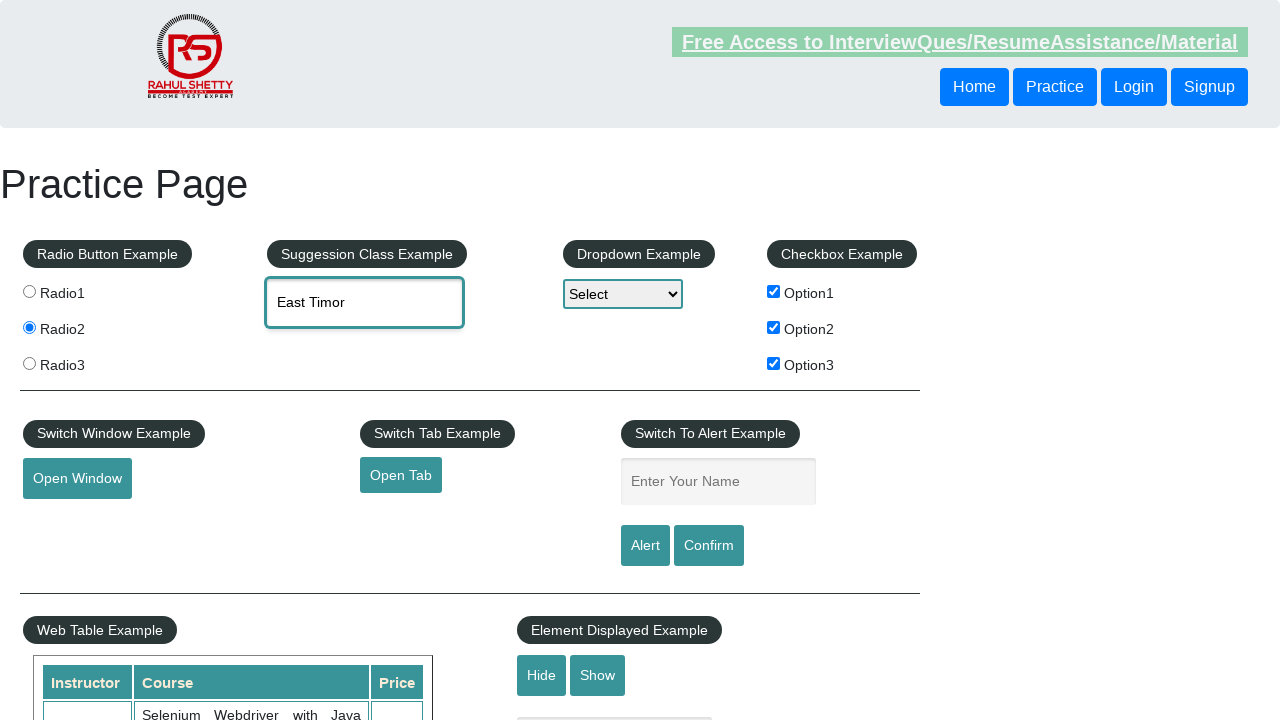

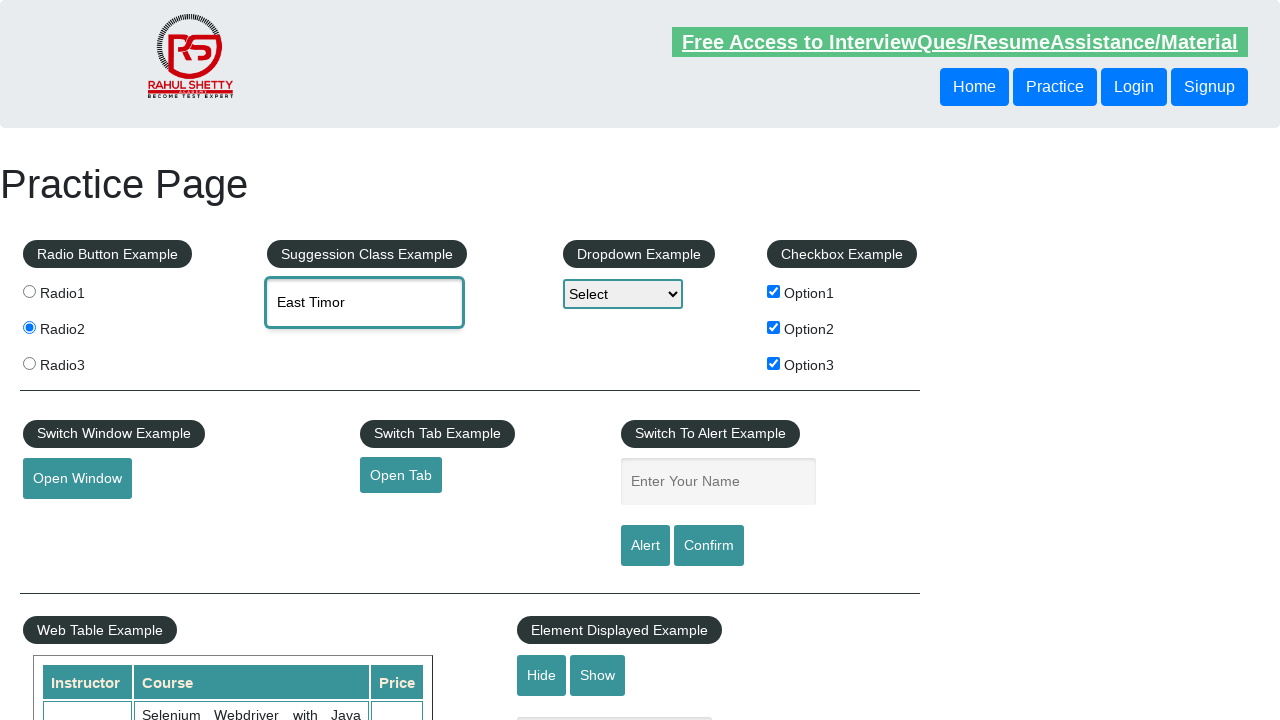